Tests form filling functionality by entering name, phone, email, and date fields on a test automation practice website

Starting URL: https://testautomationpractice.blogspot.com/

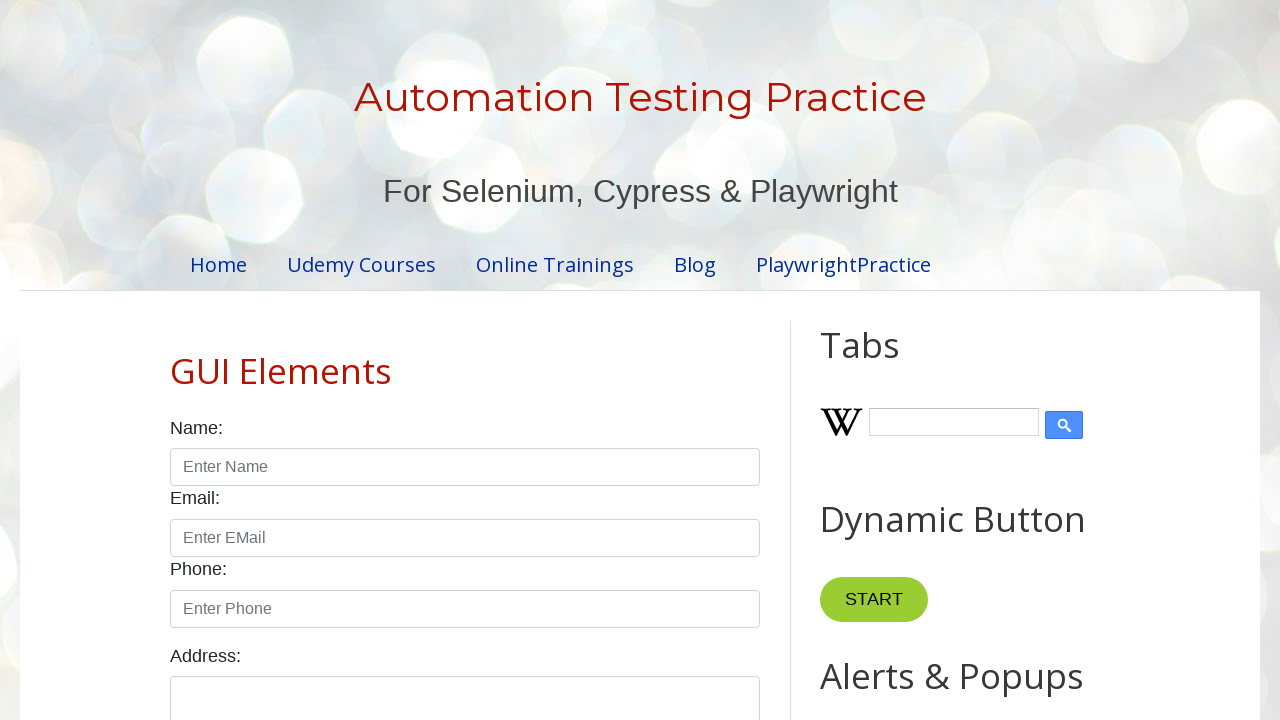

Filled name field with 'Dhananjay kumar' on #name
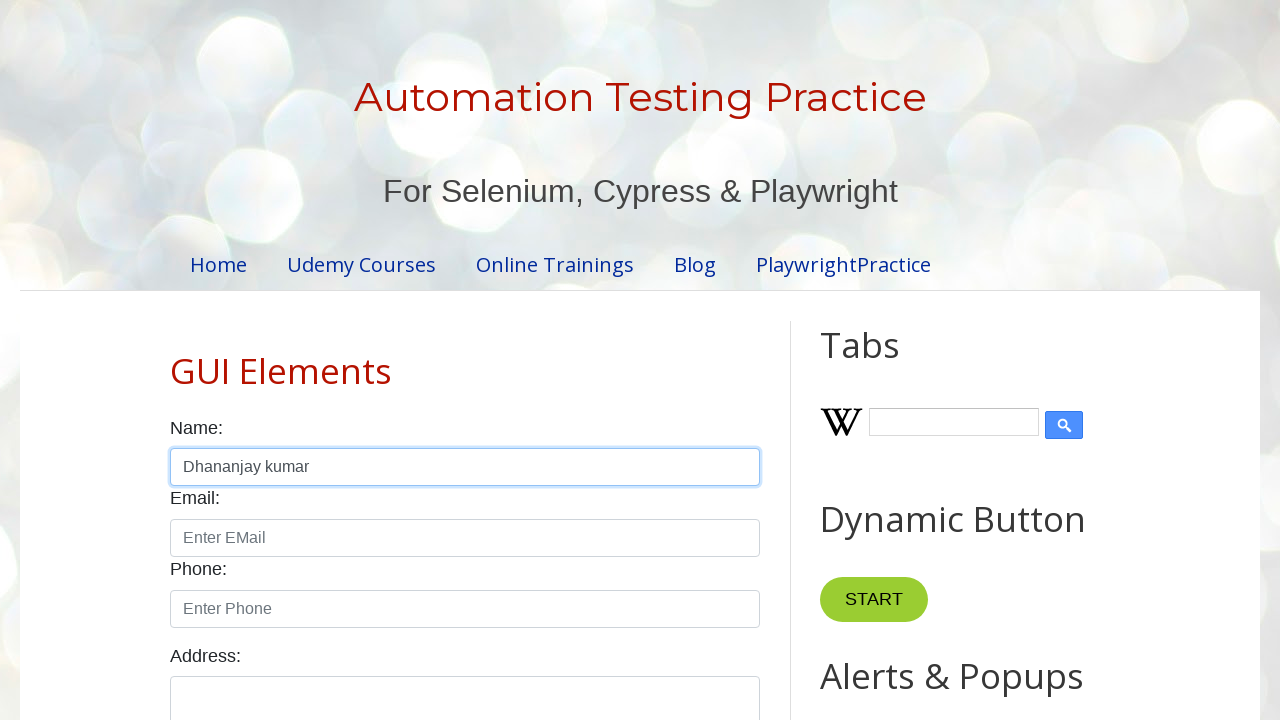

Filled phone field with '9709880622' on #phone
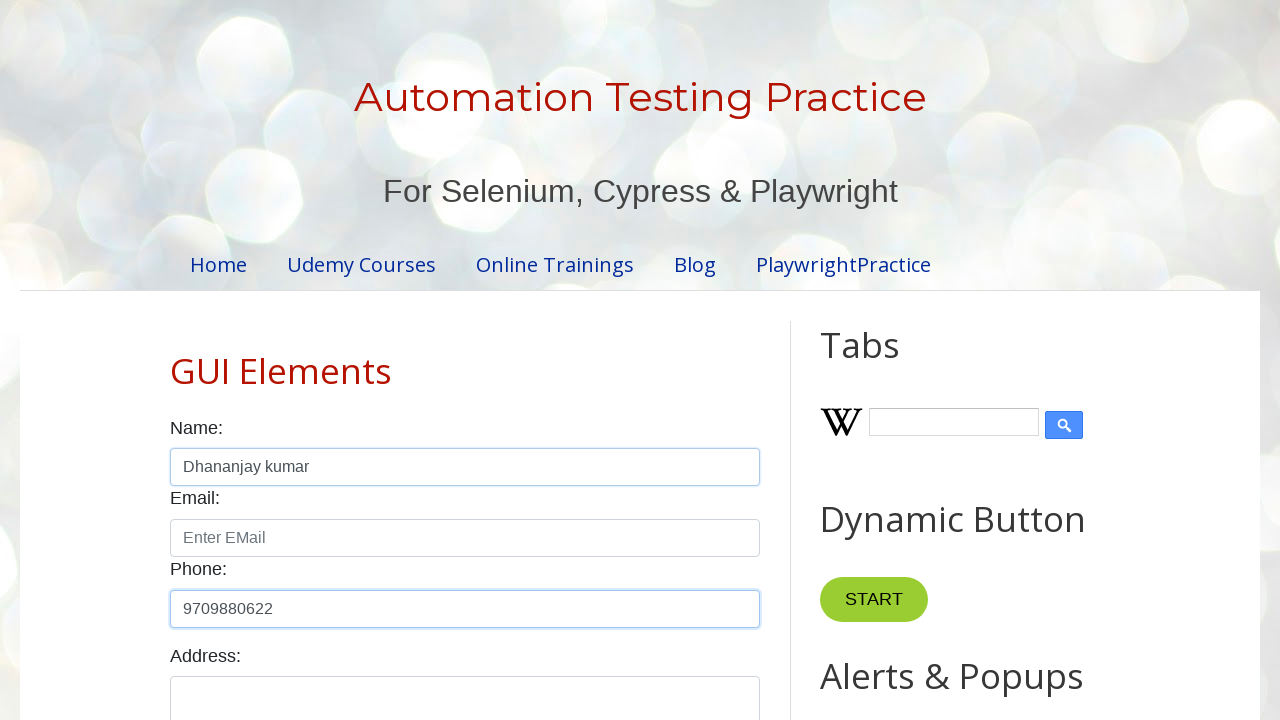

Filled email field with 'dkjnb02@gmail.com' on #email
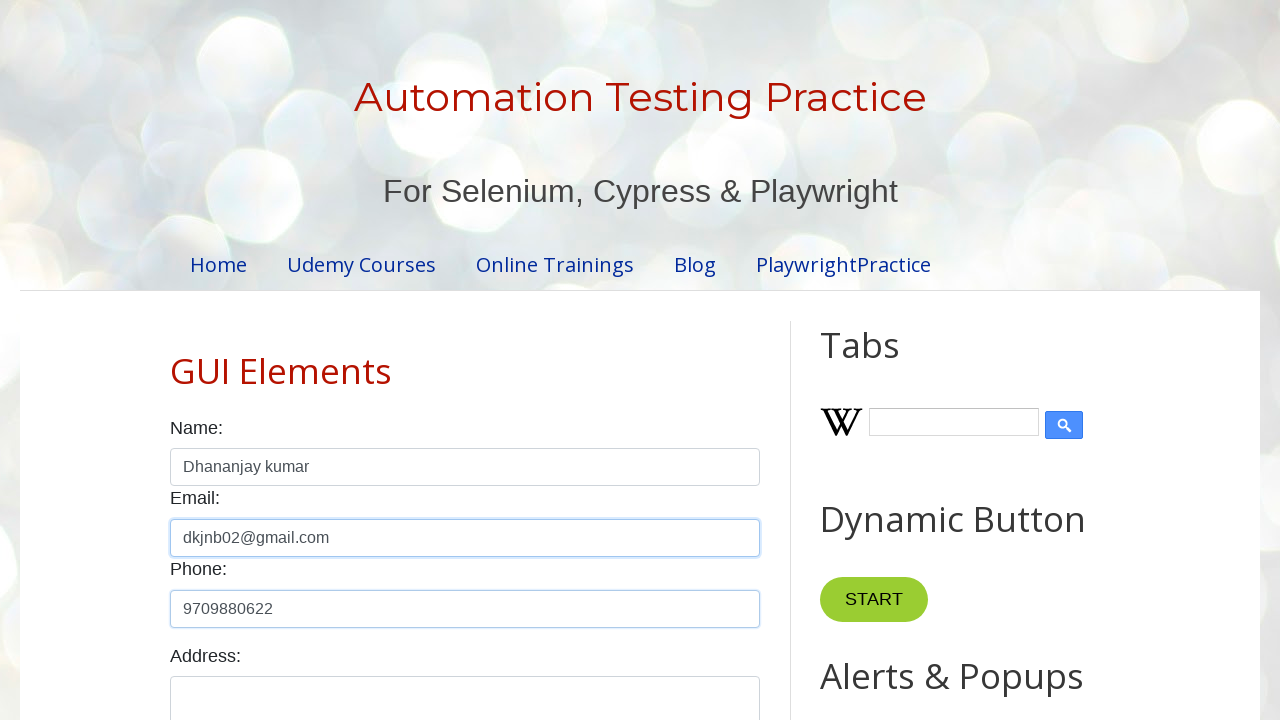

Filled date field with '25/12/2002' on .hasDatepicker
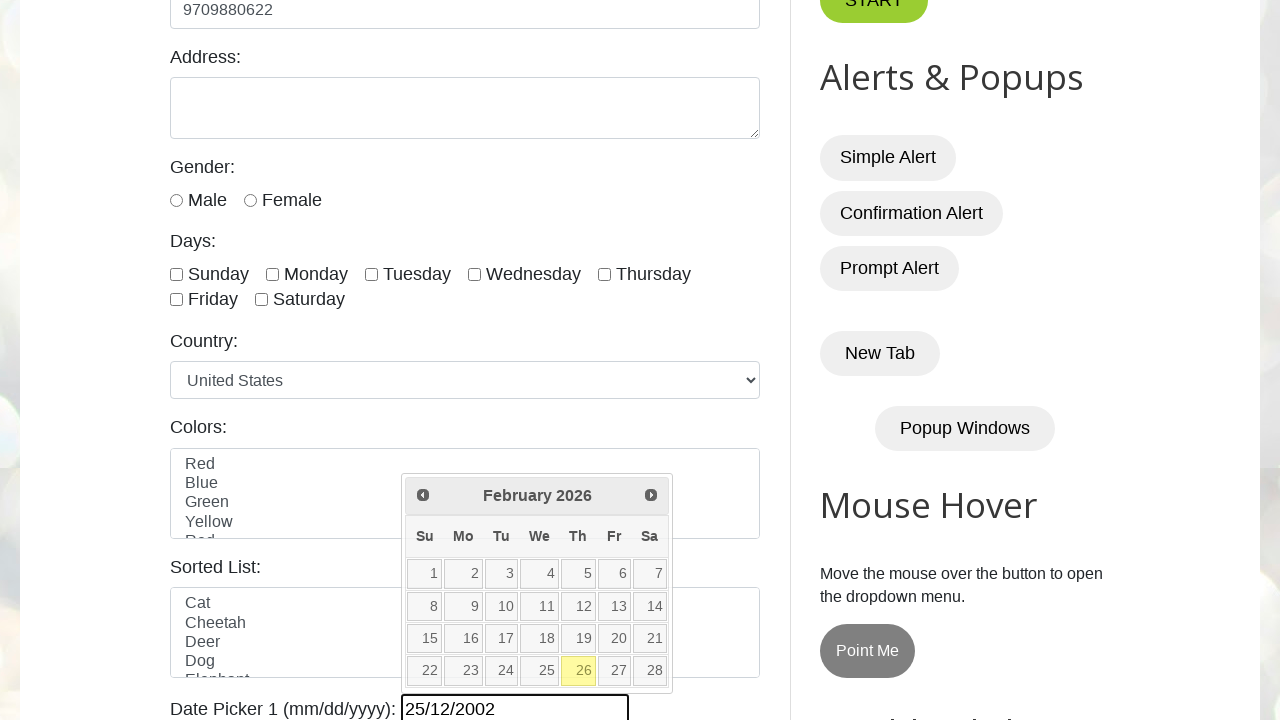

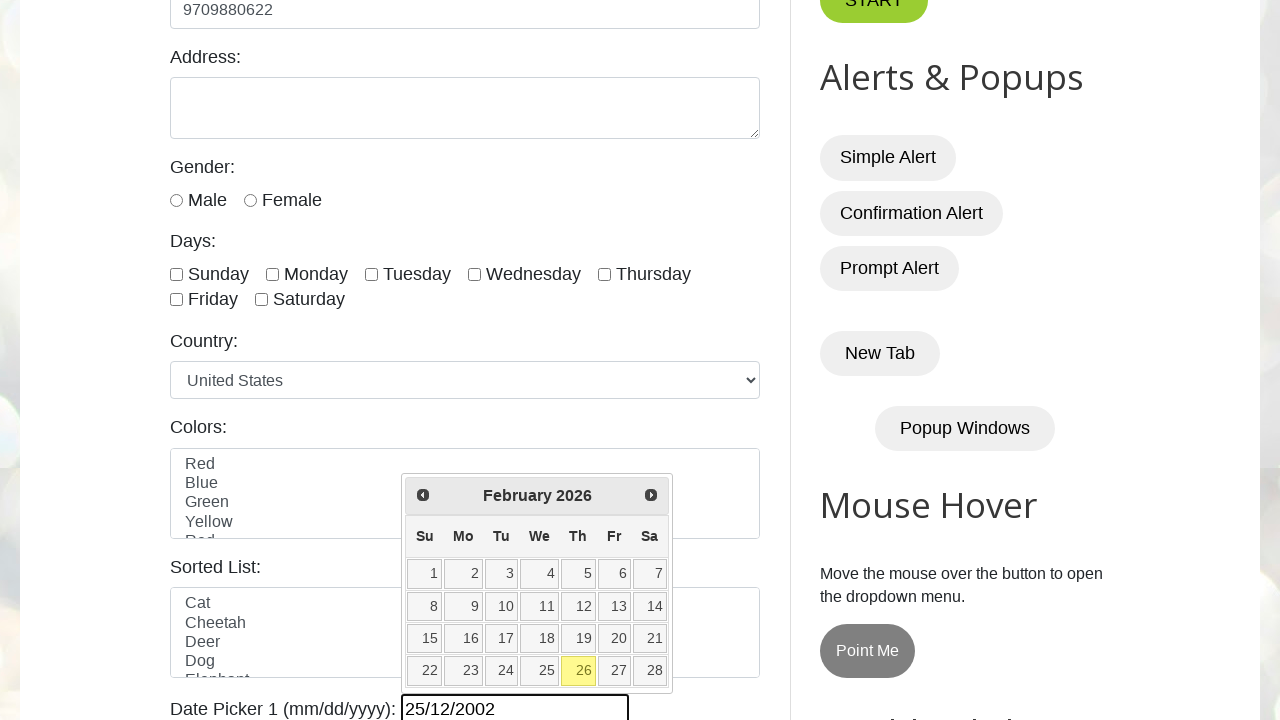